Tests double-click functionality on W3Schools example page by entering text in a field and double-clicking a button to copy the text to another field

Starting URL: https://www.w3schools.com/tags/tryit.asp?filename=tryhtml5_ev_ondblclick3

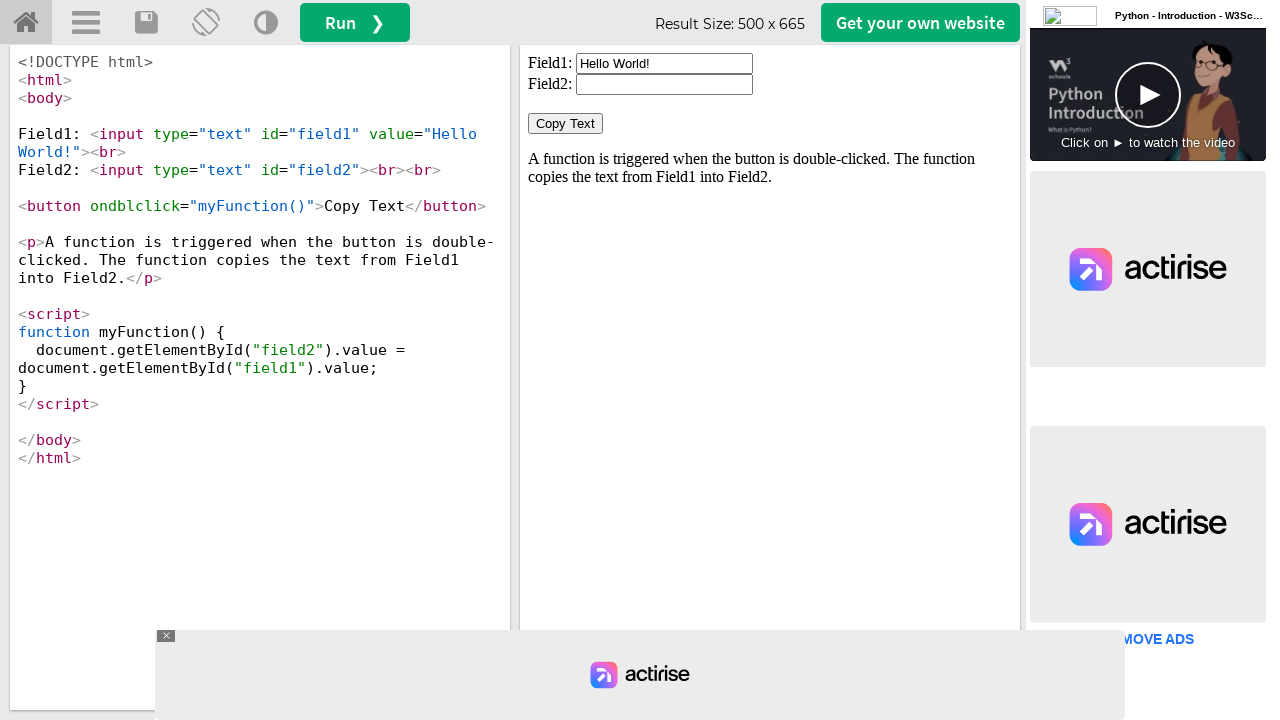

Located iframe containing the demo
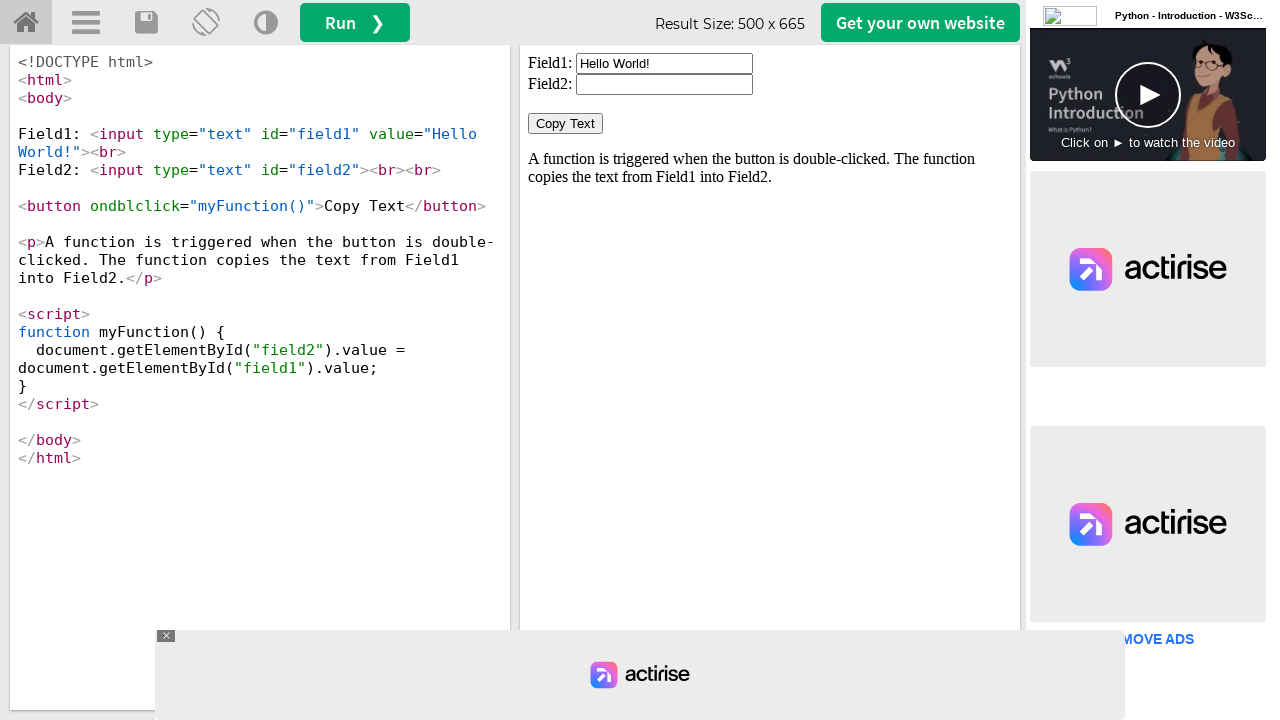

Cleared the first text field on iframe#iframeResult >> internal:control=enter-frame >> input#field1
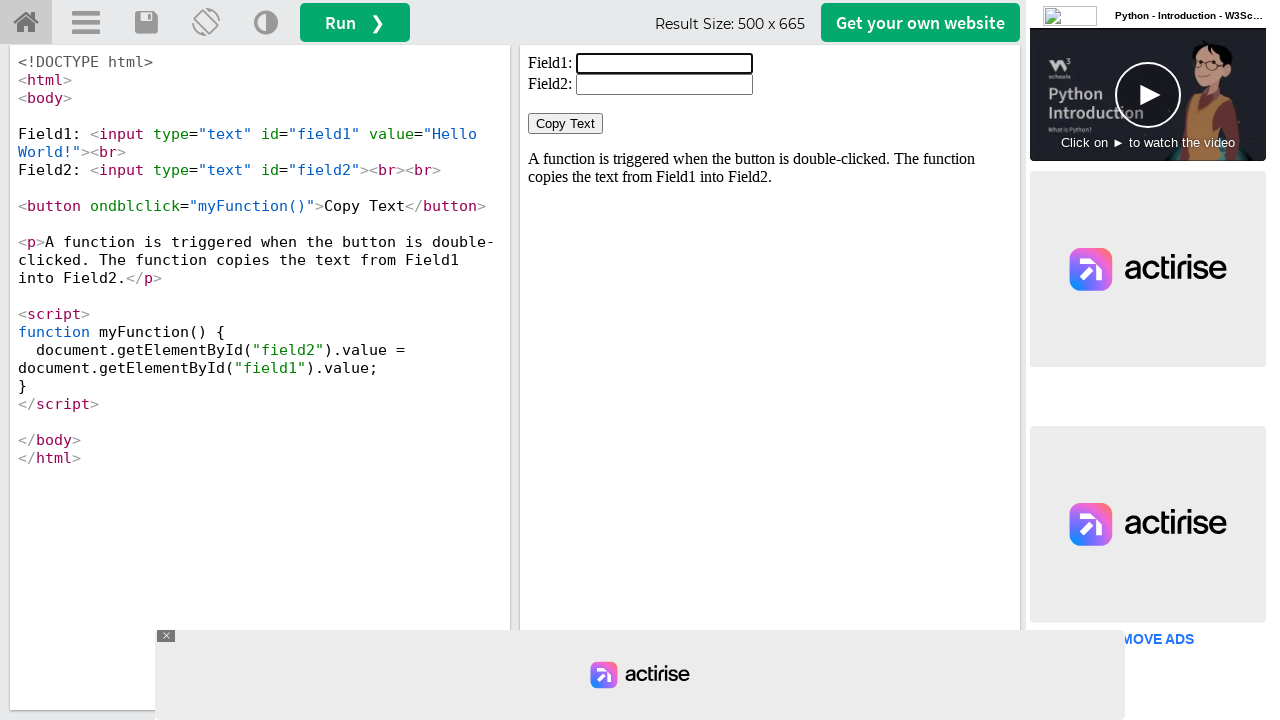

Filled the first text field with 'hi' on iframe#iframeResult >> internal:control=enter-frame >> input#field1
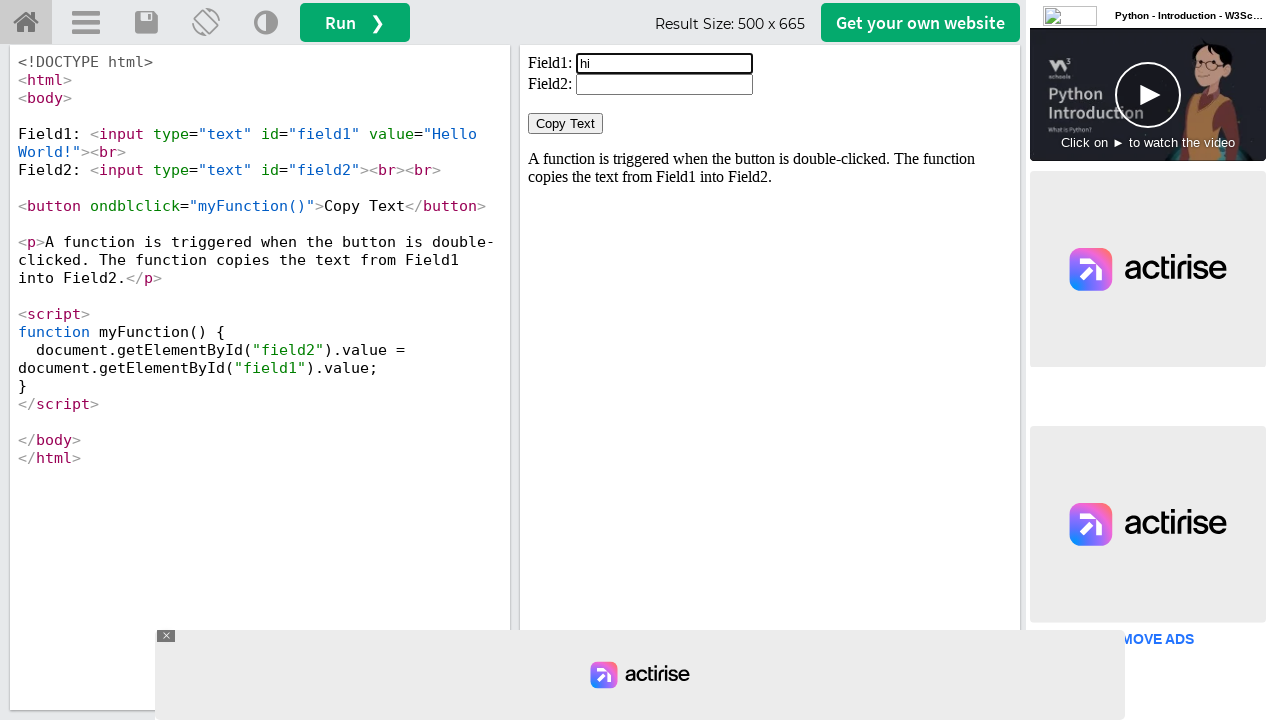

Double-clicked the Copy Text button at (566, 124) on iframe#iframeResult >> internal:control=enter-frame >> button:text('Copy Text')
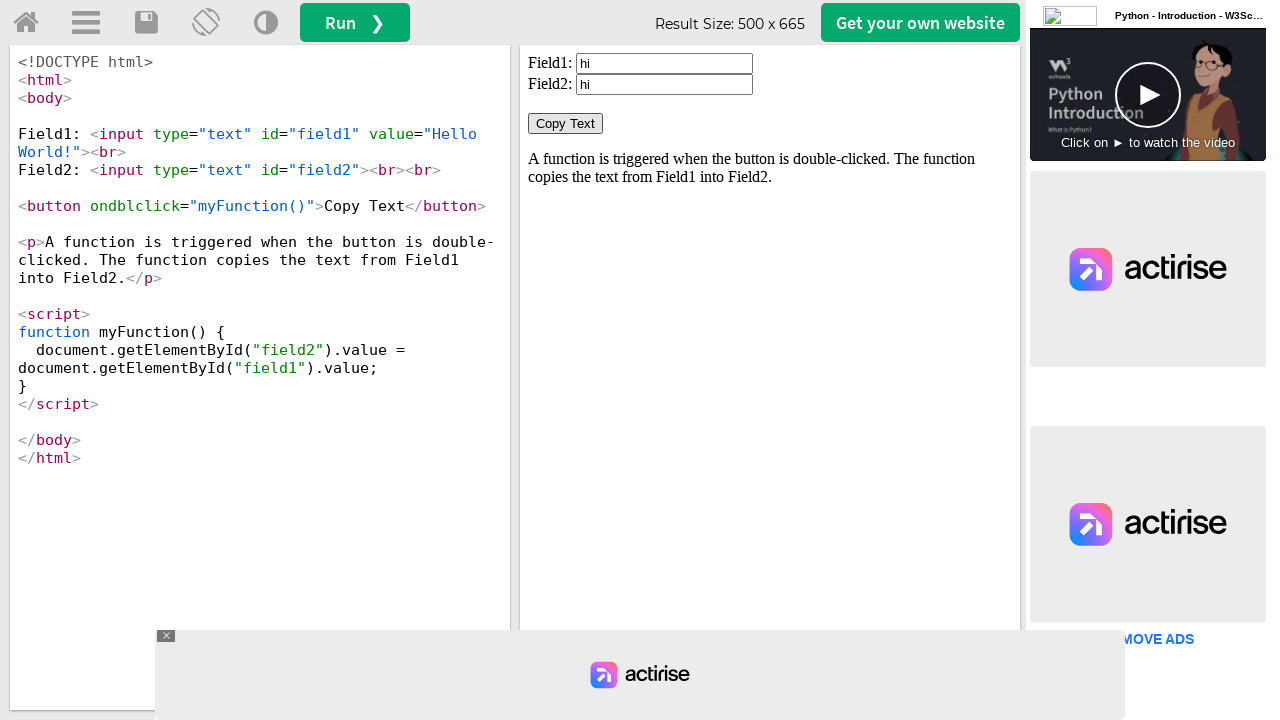

Retrieved value from the second text field
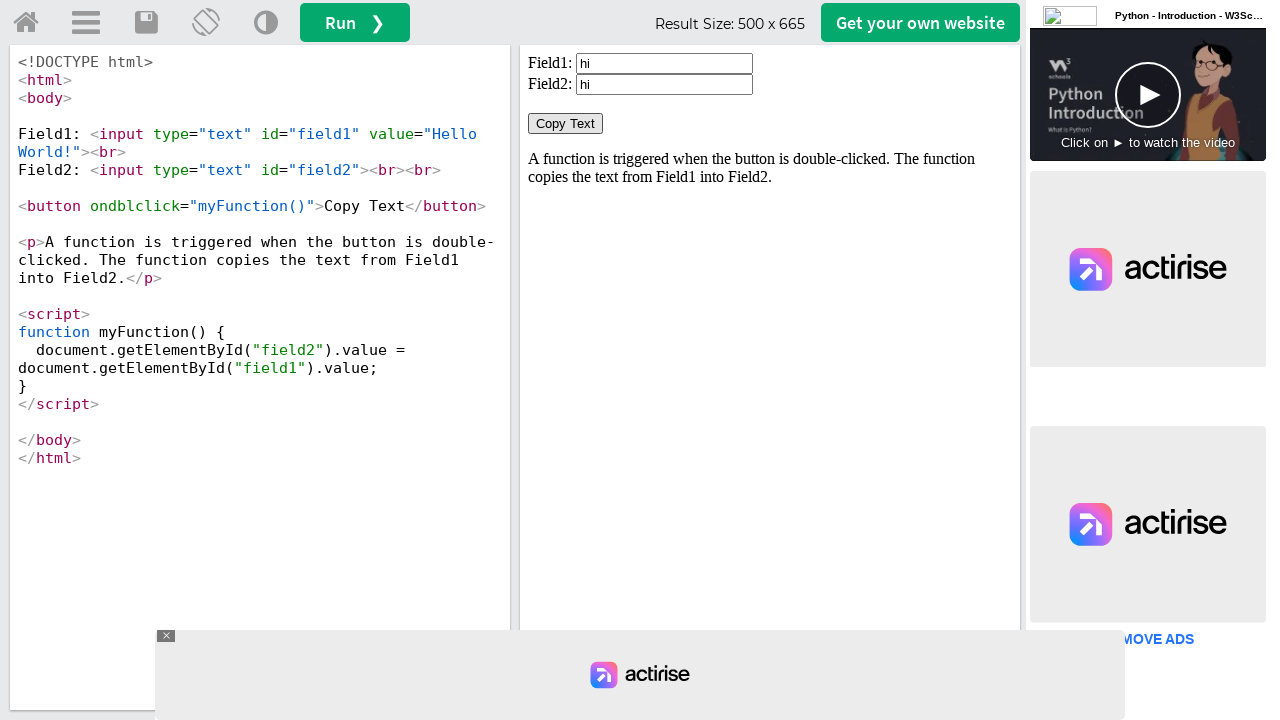

Verified that the text 'hi' was successfully copied to the second field
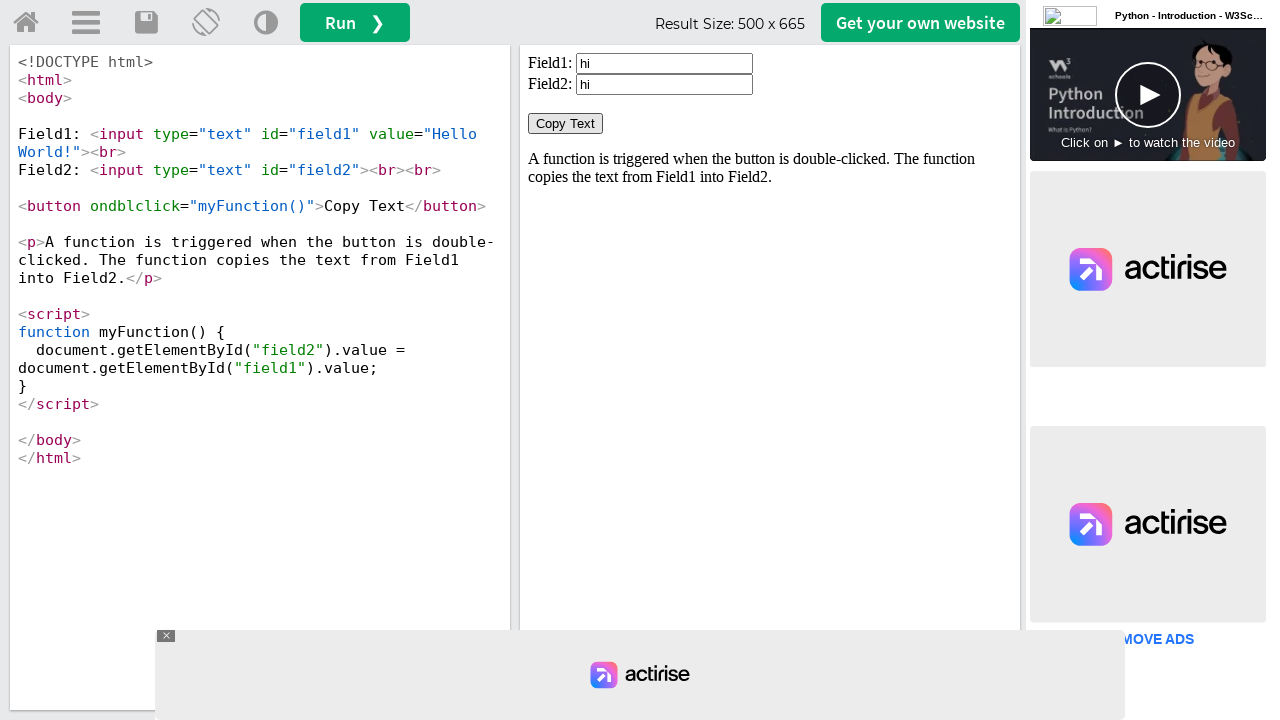

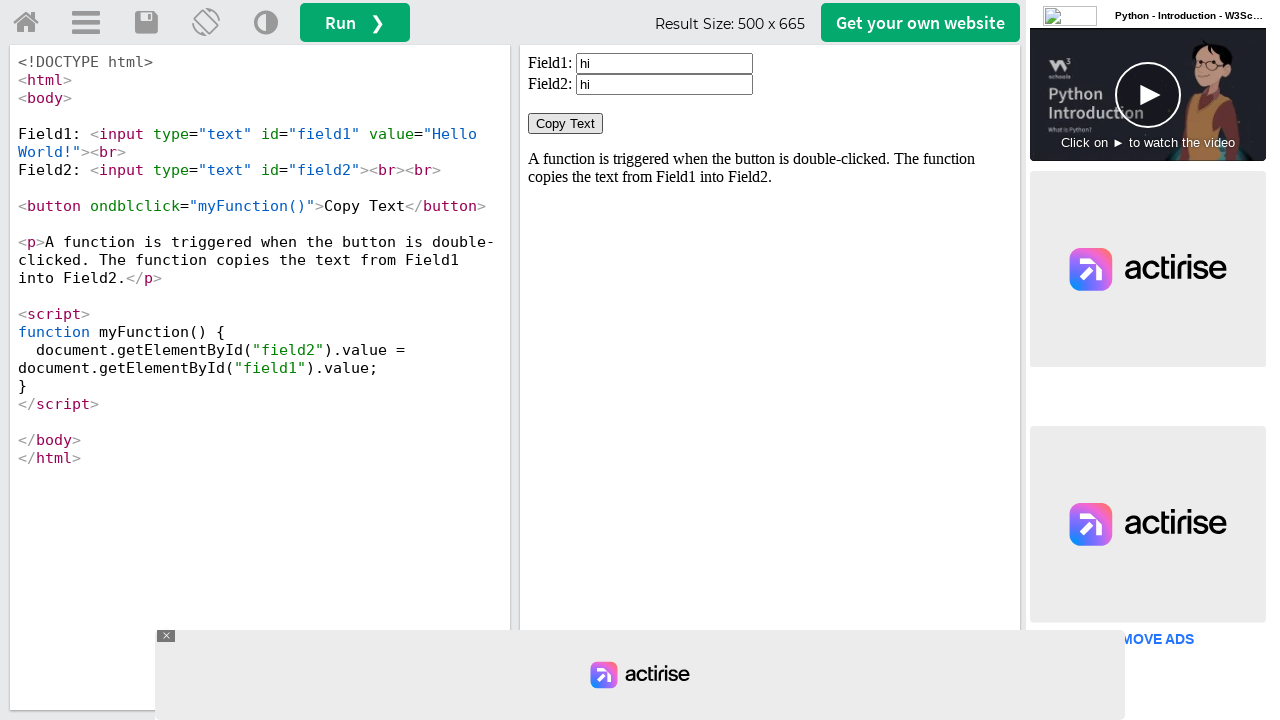